Gets and displays the header title text from the API documentation page

Starting URL: https://webdriver.io/docs/api

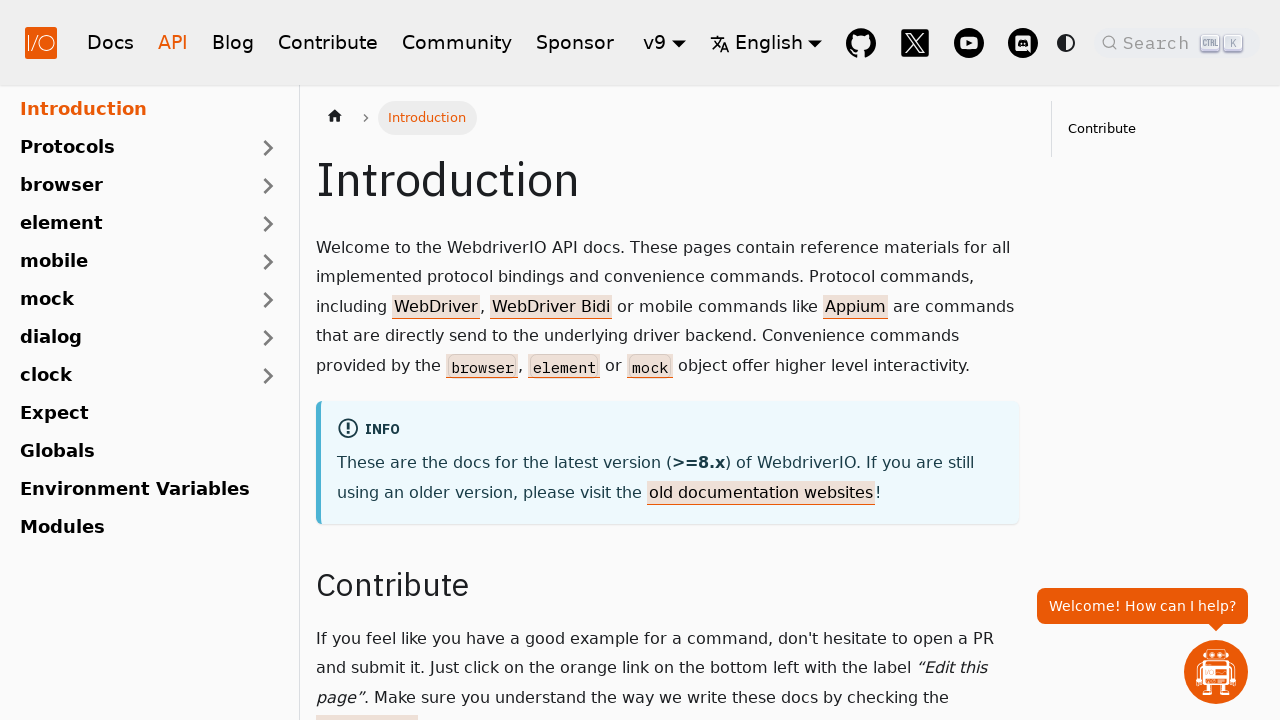

Located the first h1 header element on API documentation page
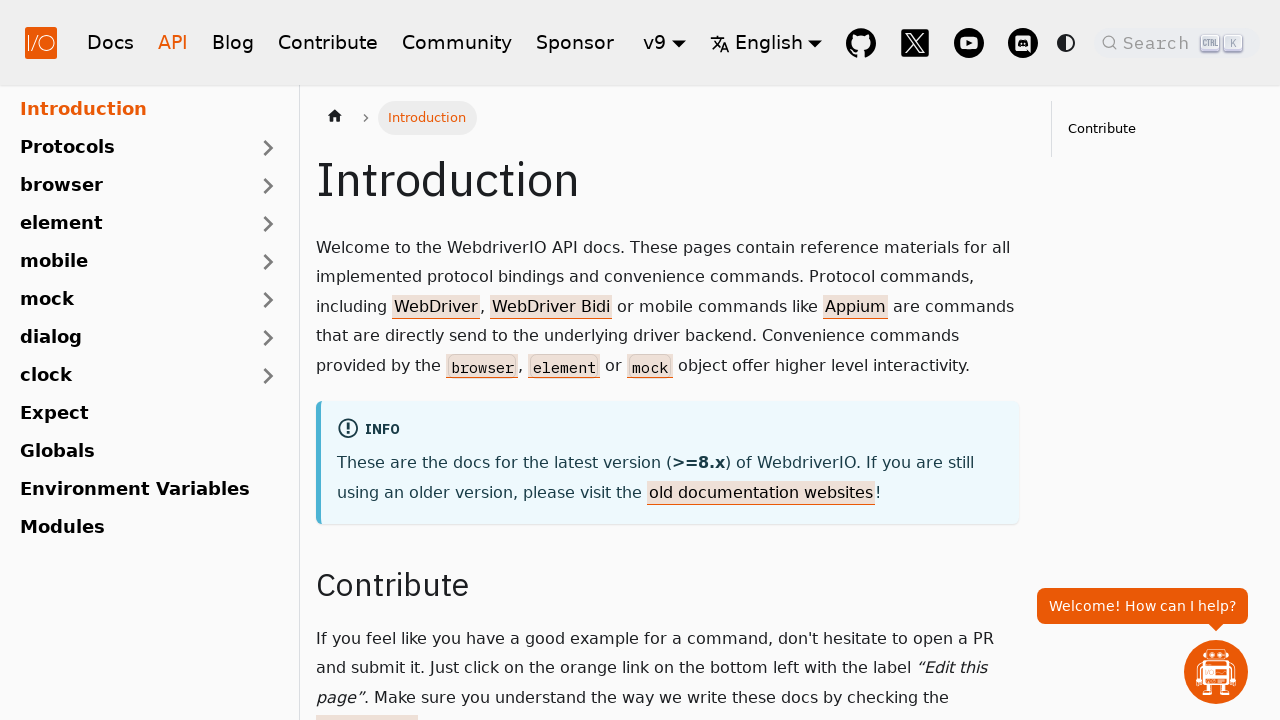

Waited for h1 header to be visible
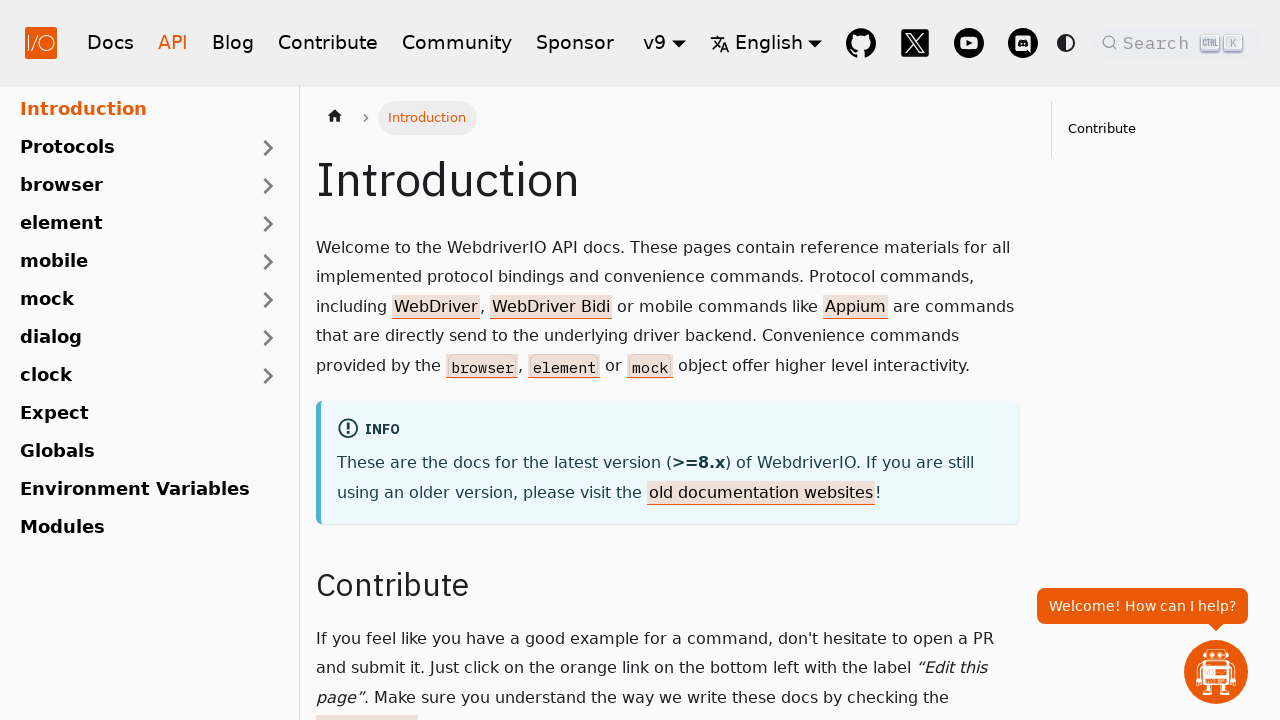

Retrieved and printed header title text
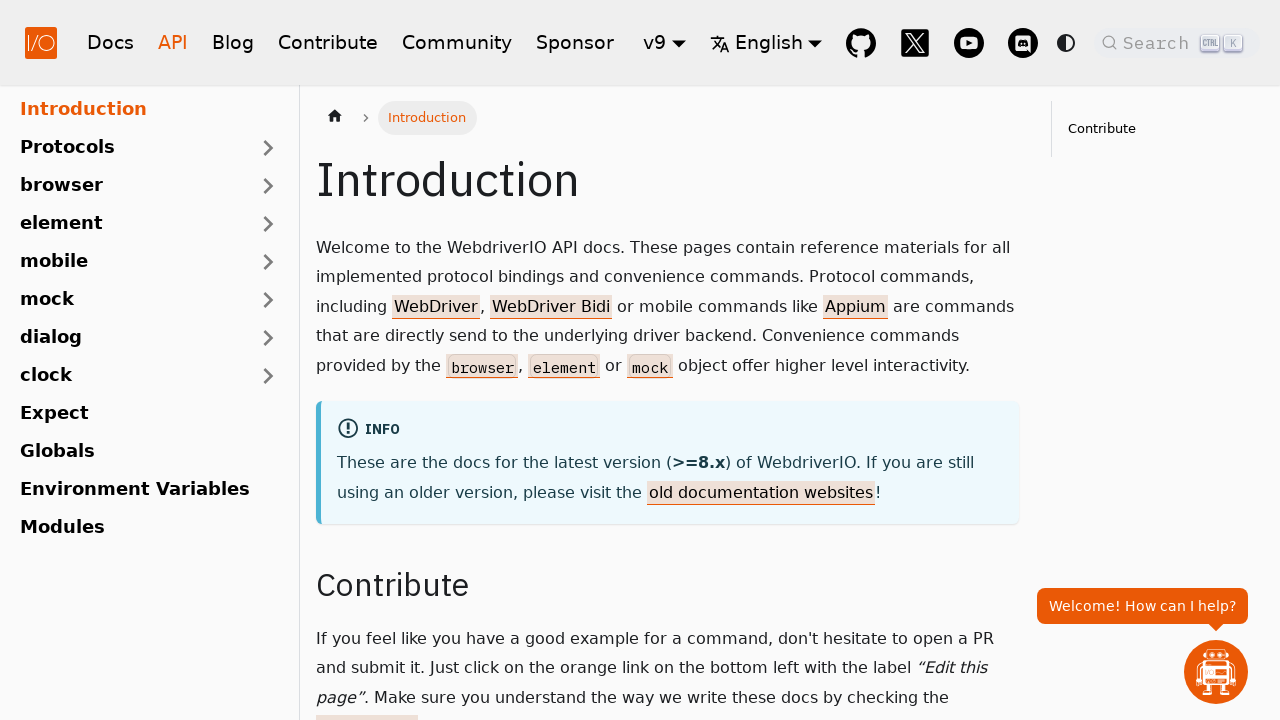

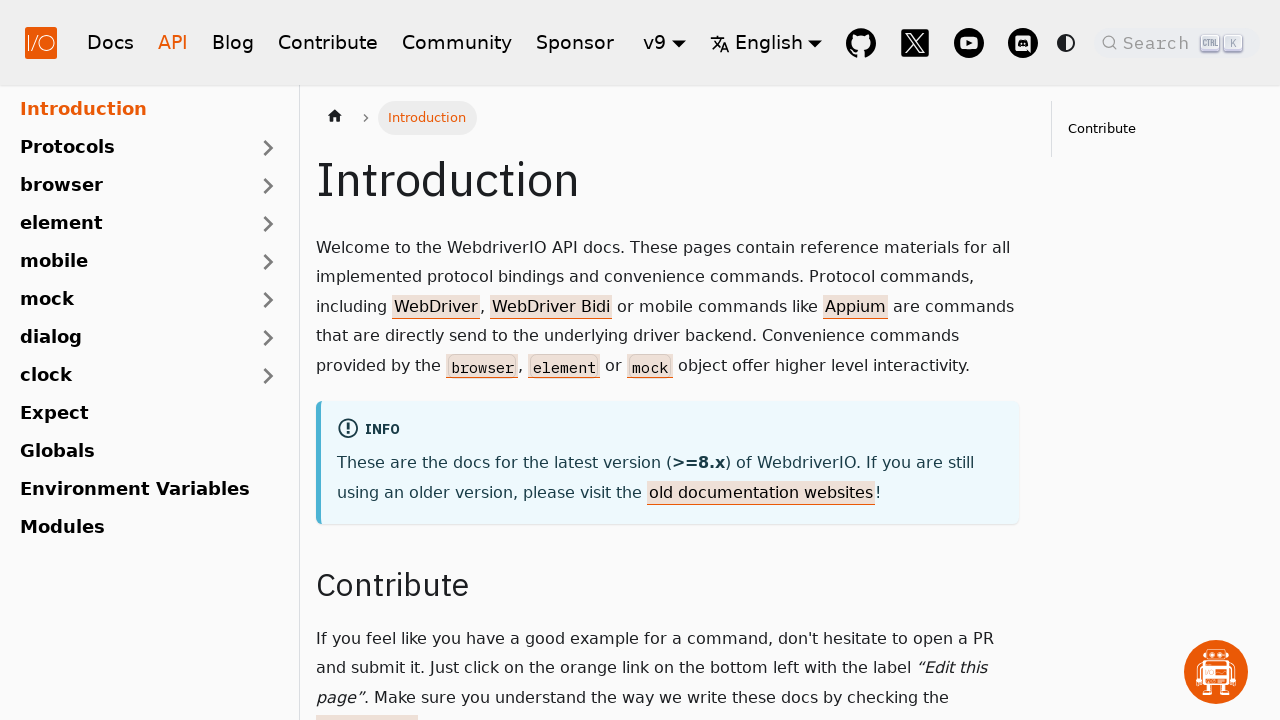